Tests dropdown selection functionality by selecting an option from a dropdown menu using visible text

Starting URL: https://demoqa.com/select-menu

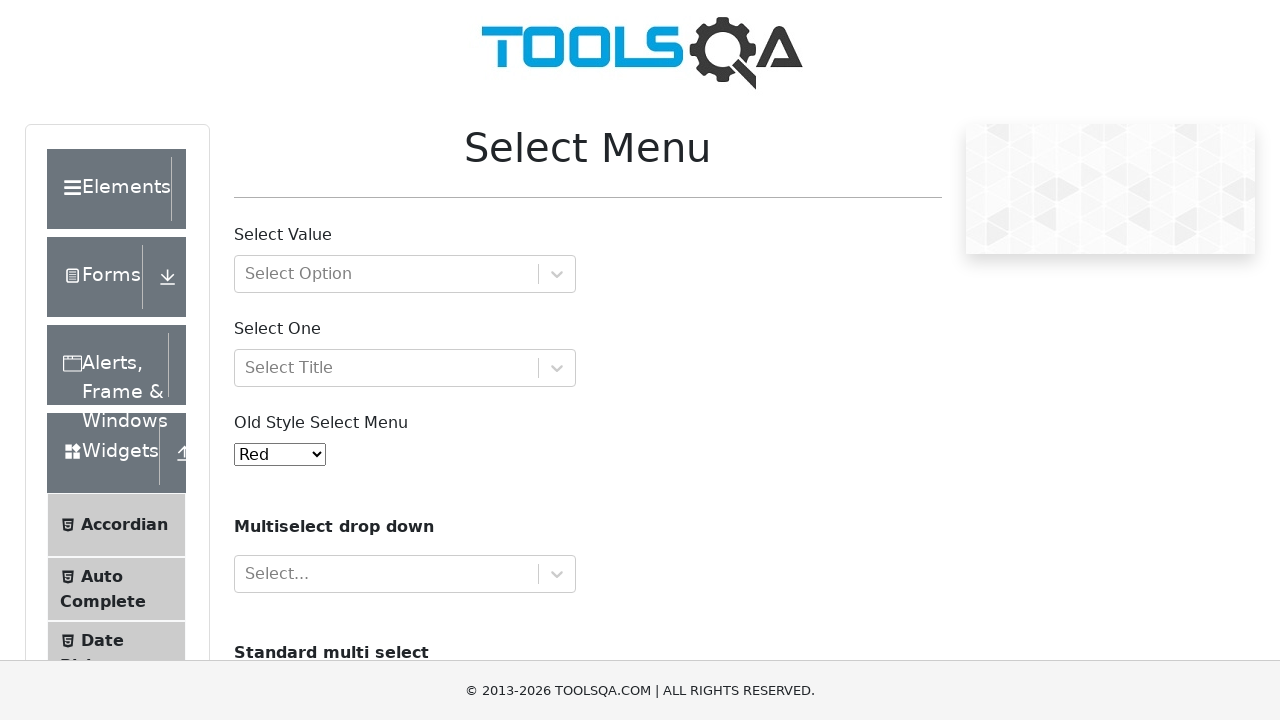

Navigated to dropdown selection demo page
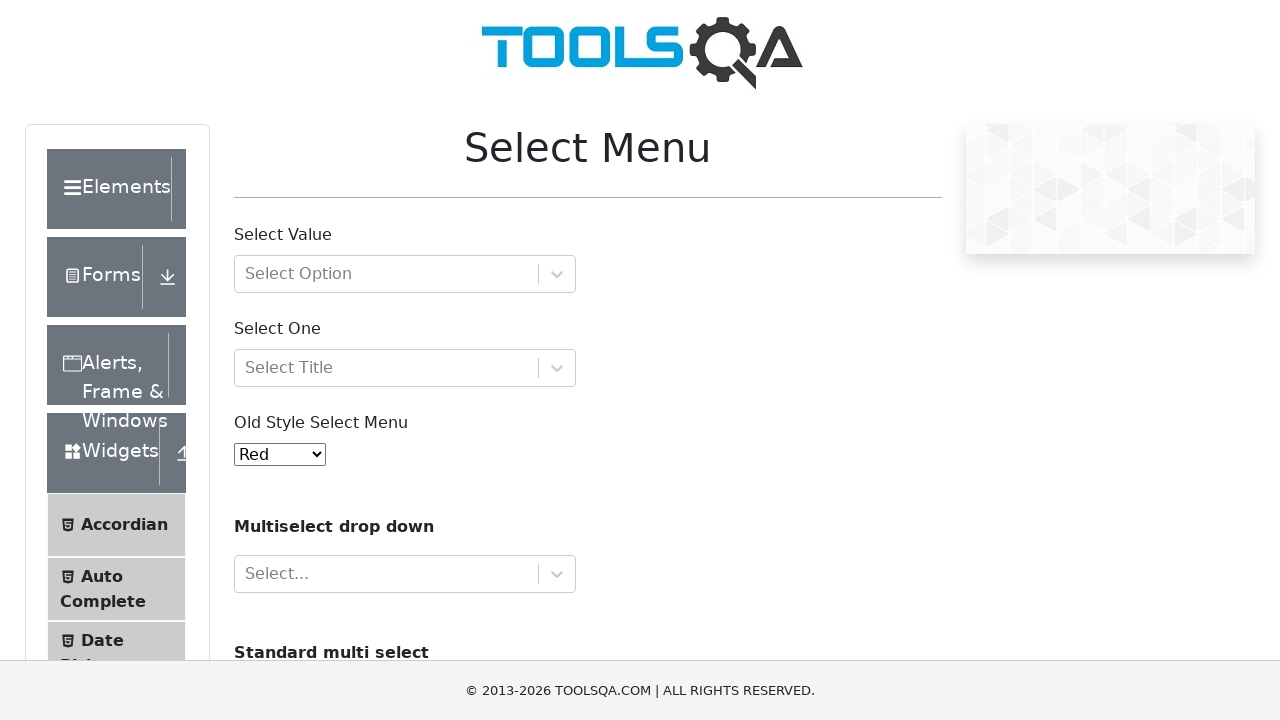

Selected 'Aqua' option from the old select menu dropdown on #oldSelectMenu
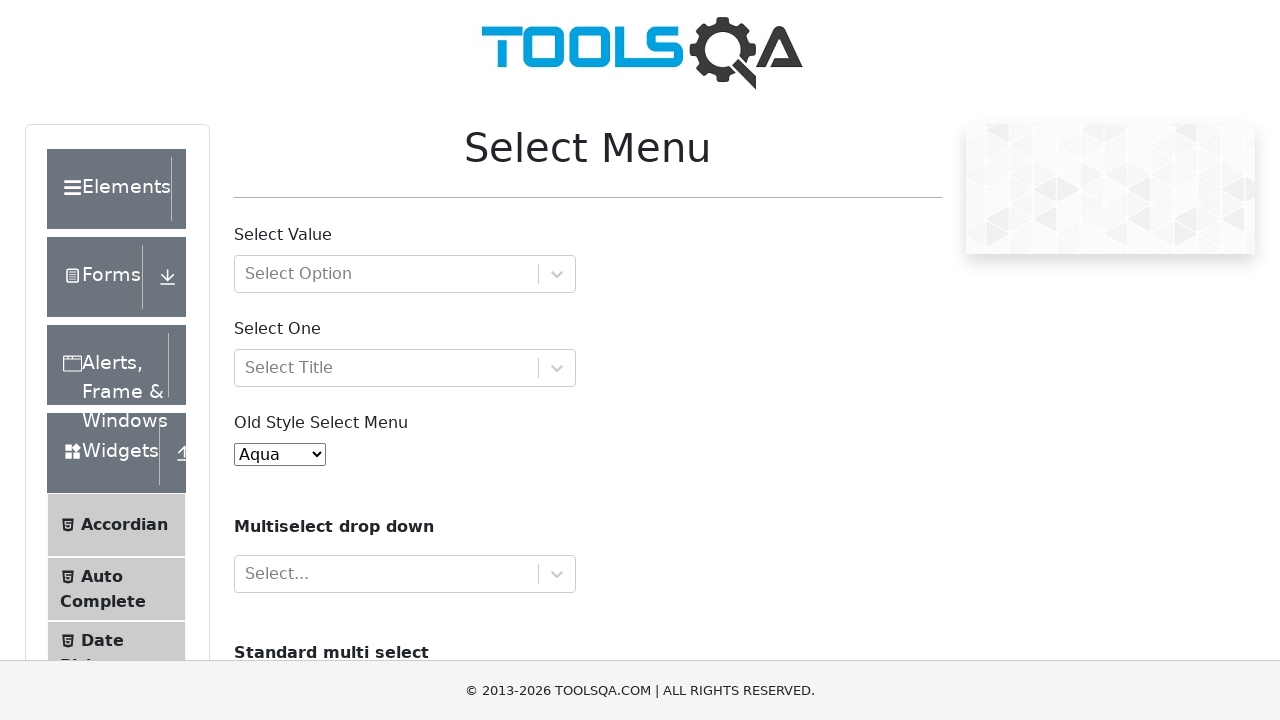

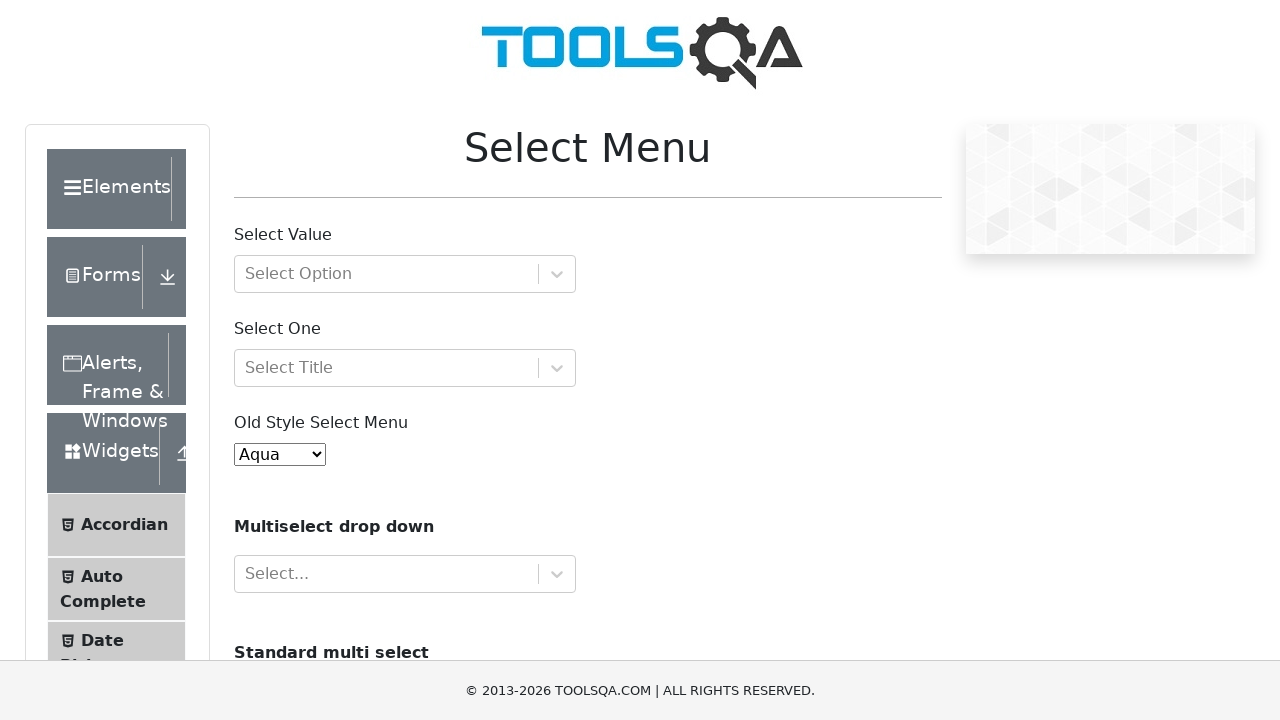